Navigates to the Mercedes-Benz Australia demo vehicle shop page and waits for it to load.

Starting URL: https://shop.mercedes-benz.com/en-au/shop/vehicle/srp/demo?sort=relevance-demo&assortment=vehicle

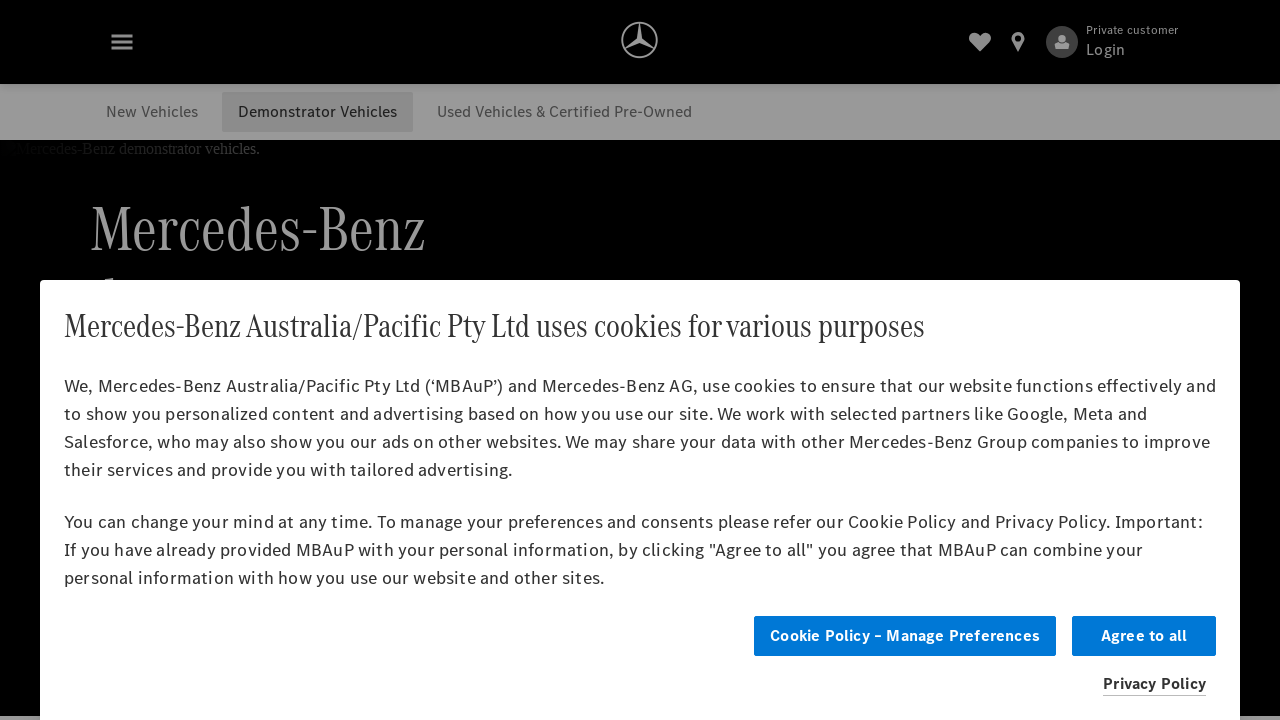

Navigated to Mercedes-Benz Australia demo vehicle shop page
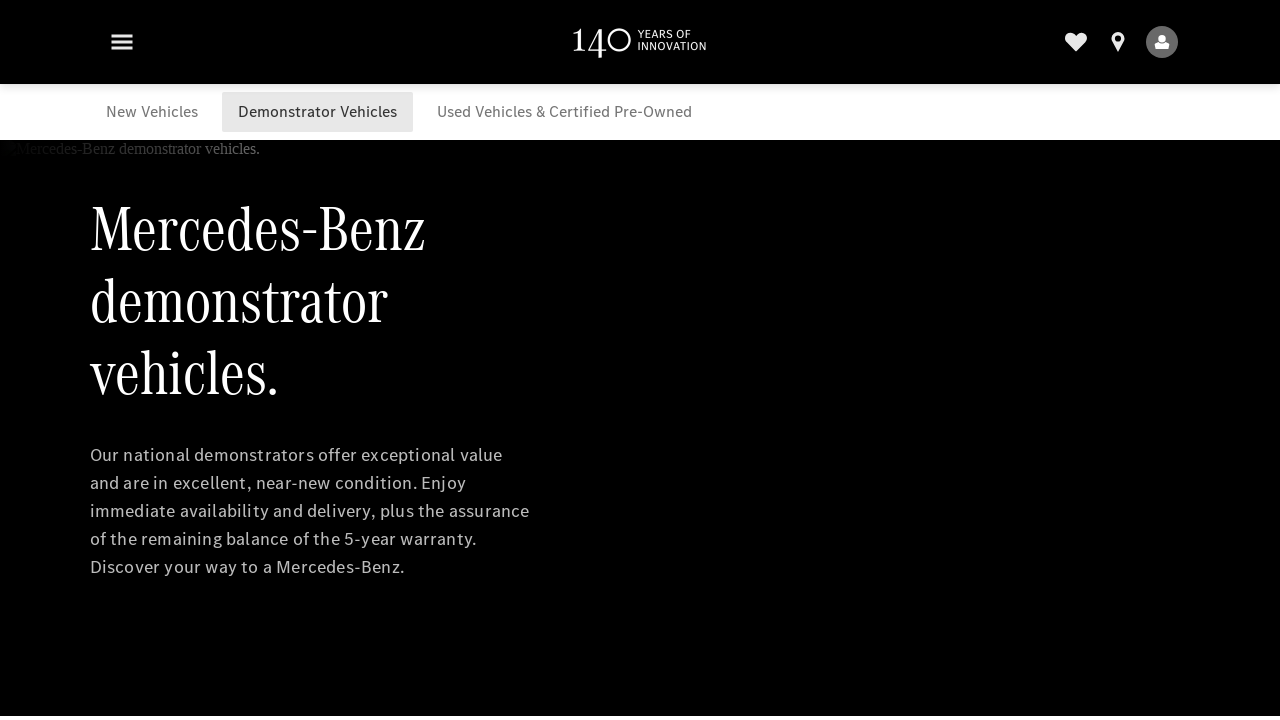

Page reached network idle state - all network requests completed
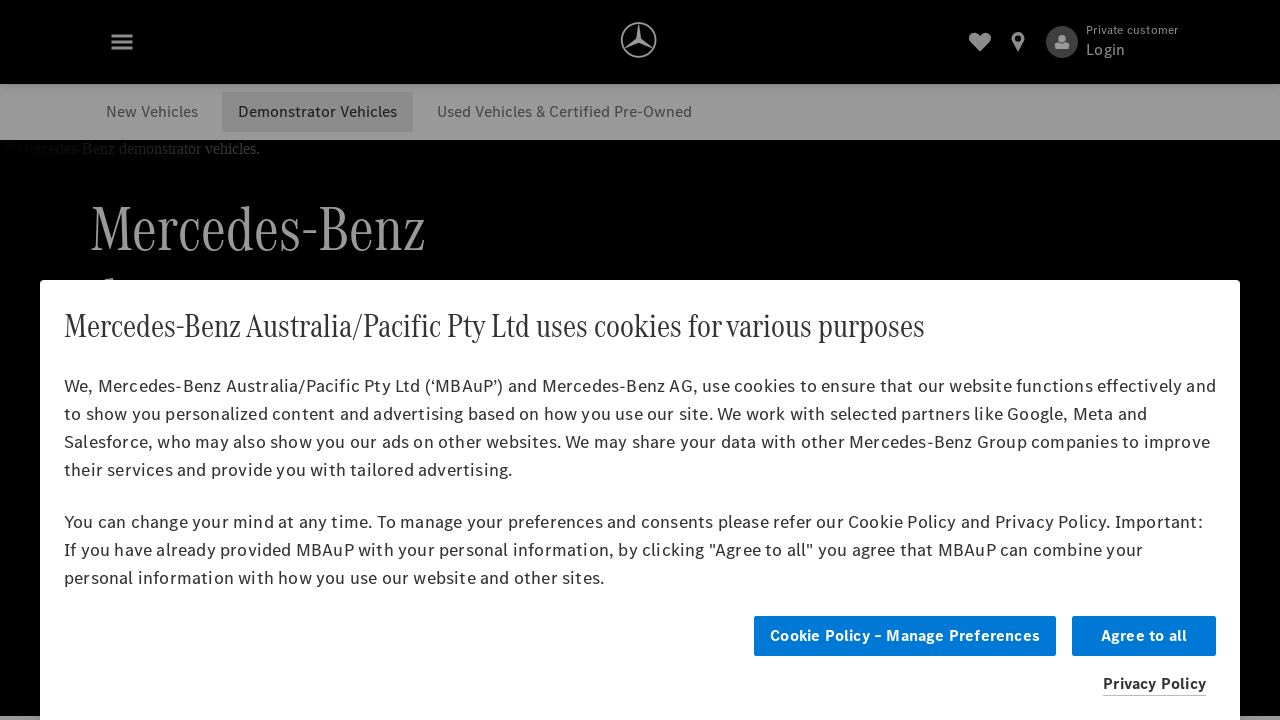

Verified body element loaded - page content is ready
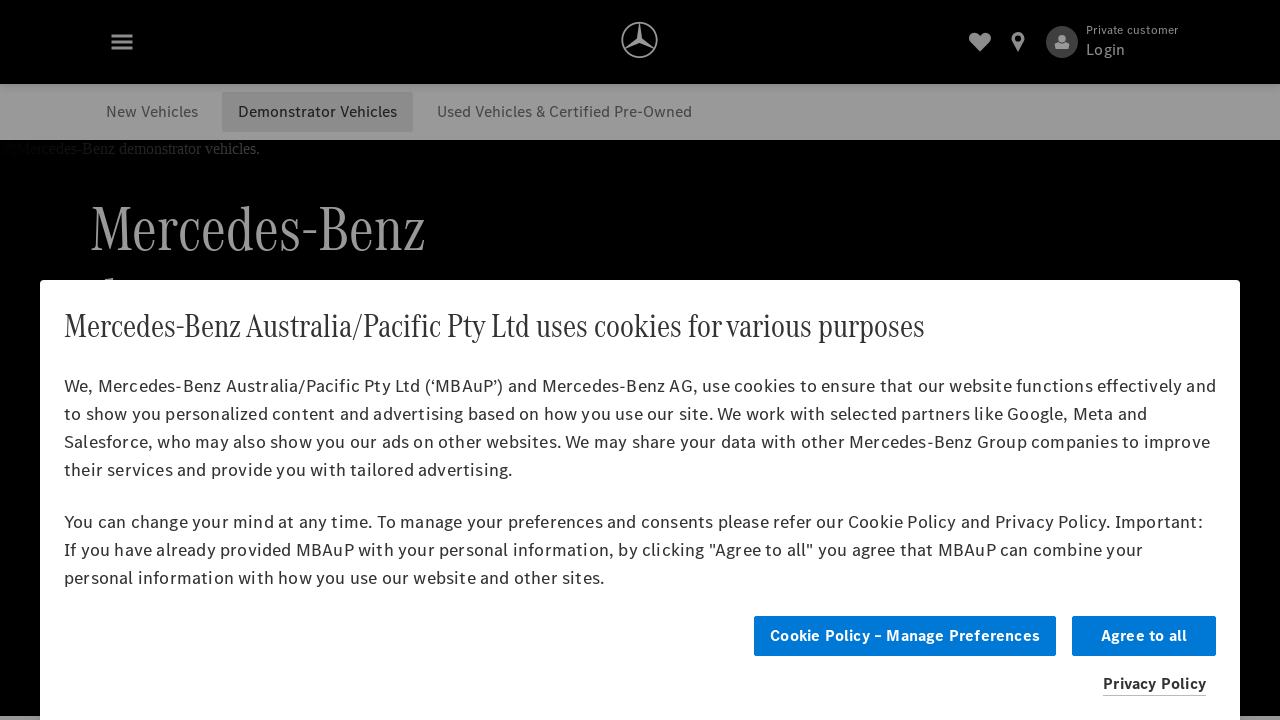

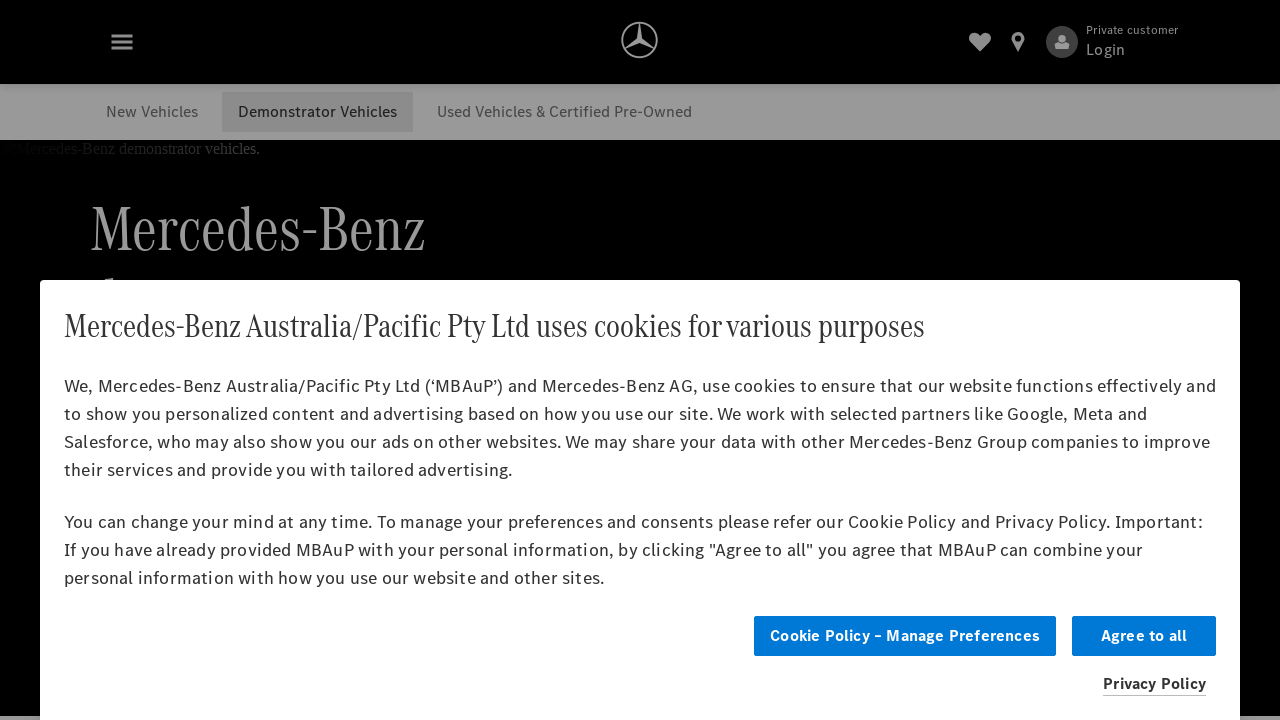